Tests login with incorrect username and password to verify error message

Starting URL: https://www.saucedemo.com/

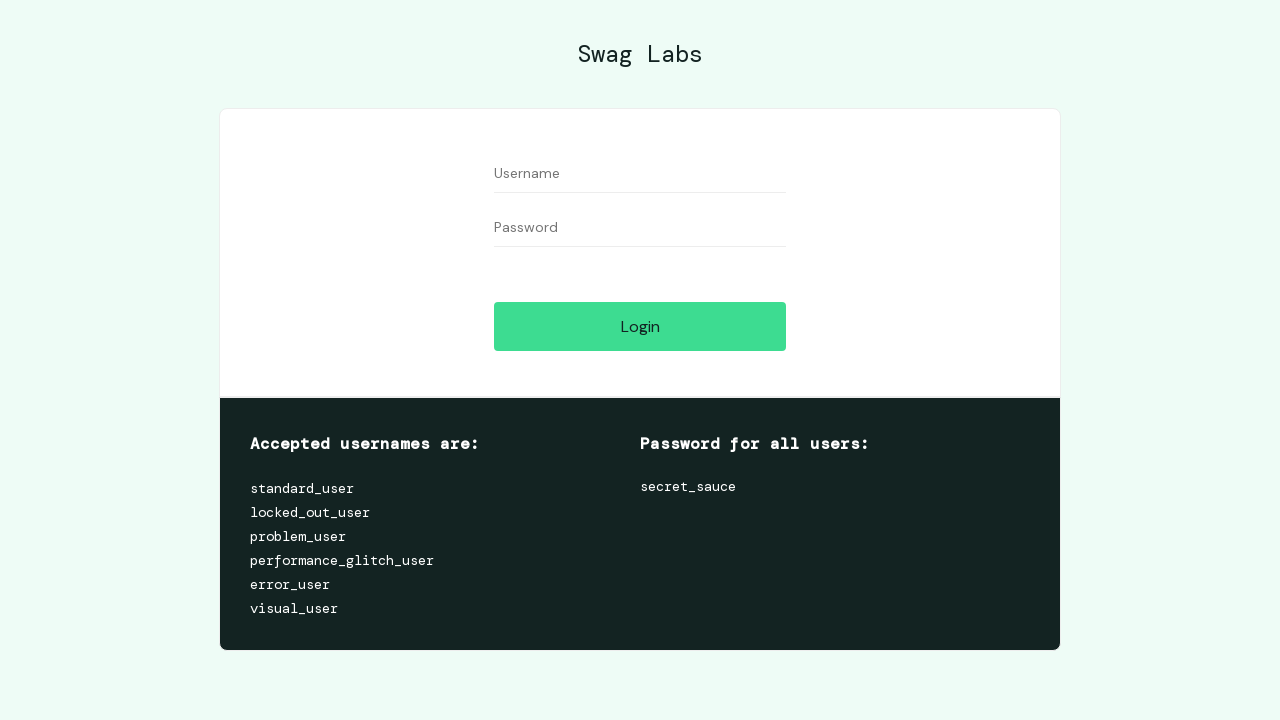

Filled username field with incorrect username 'wrong_user' on #user-name
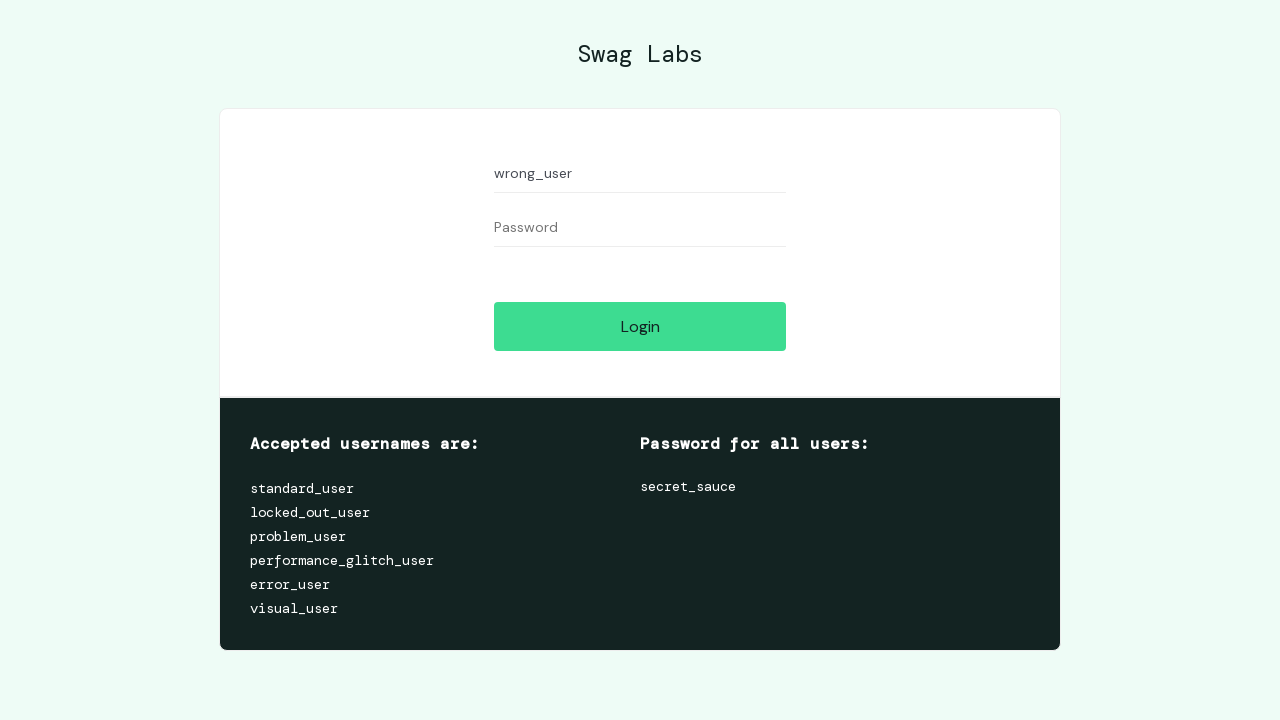

Filled password field with incorrect password 'wrong_pass' on #password
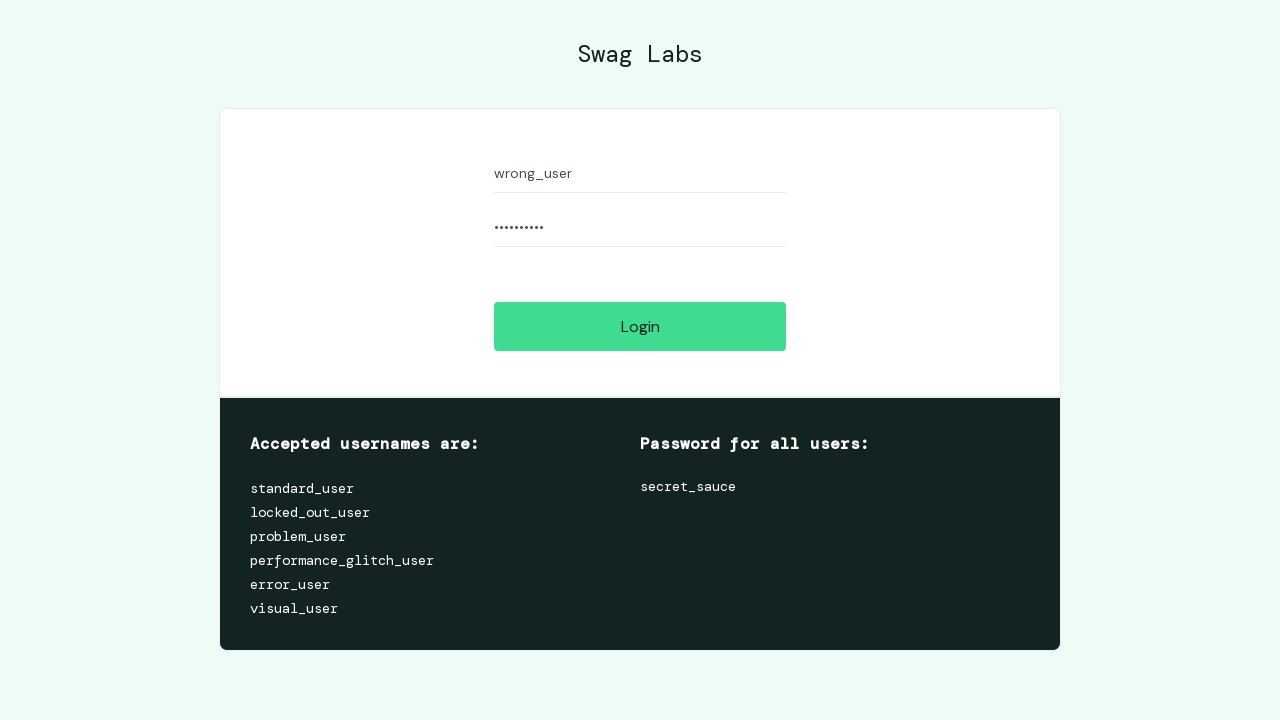

Clicked login button at (640, 326) on #login-button
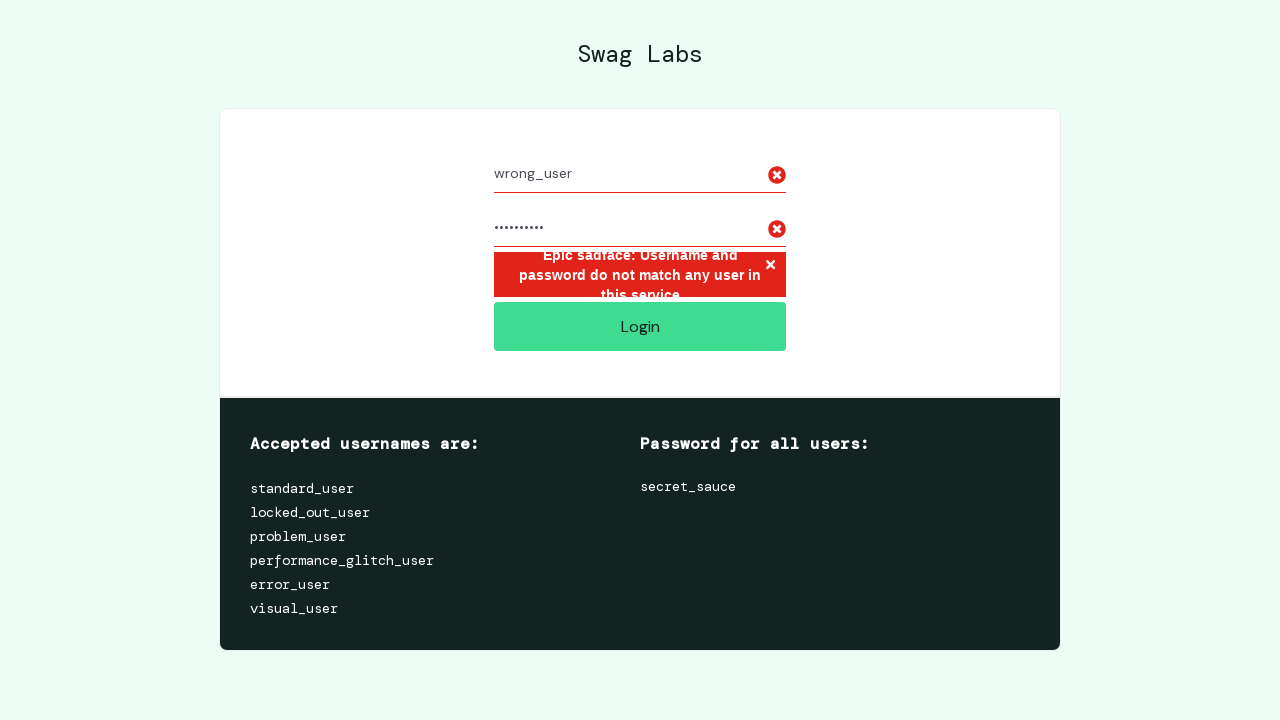

Error message appeared confirming invalid login credentials
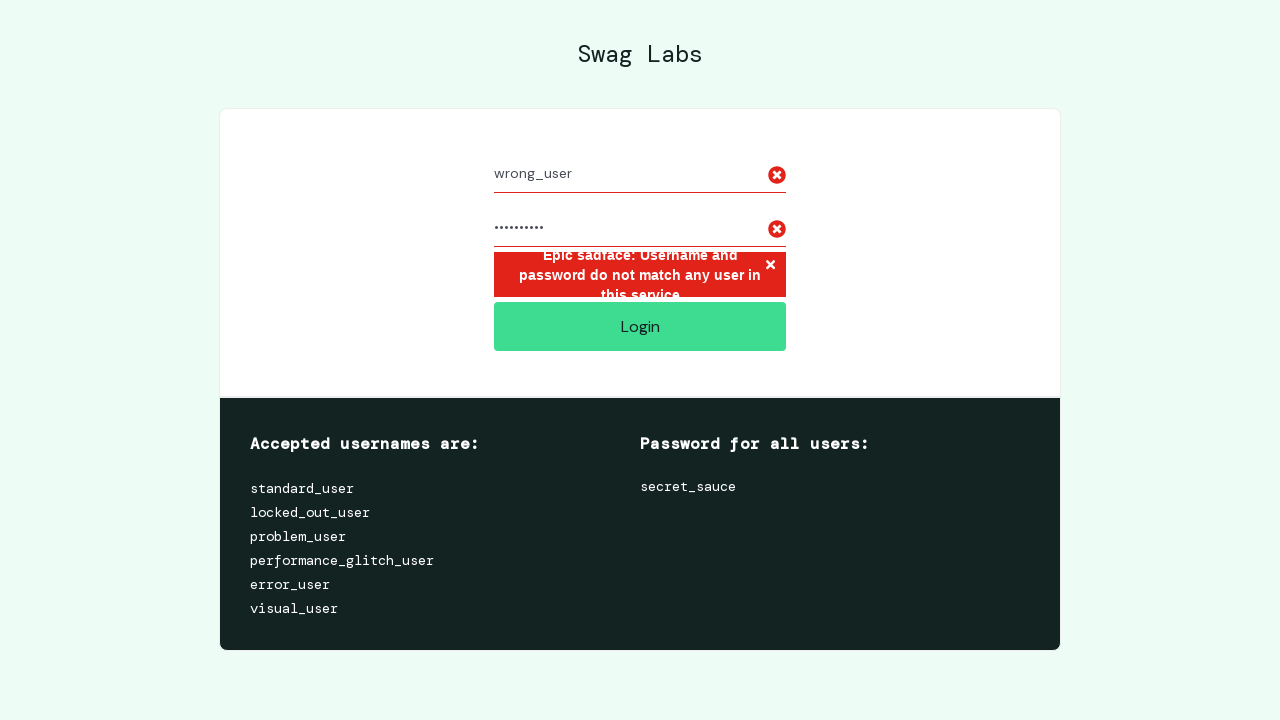

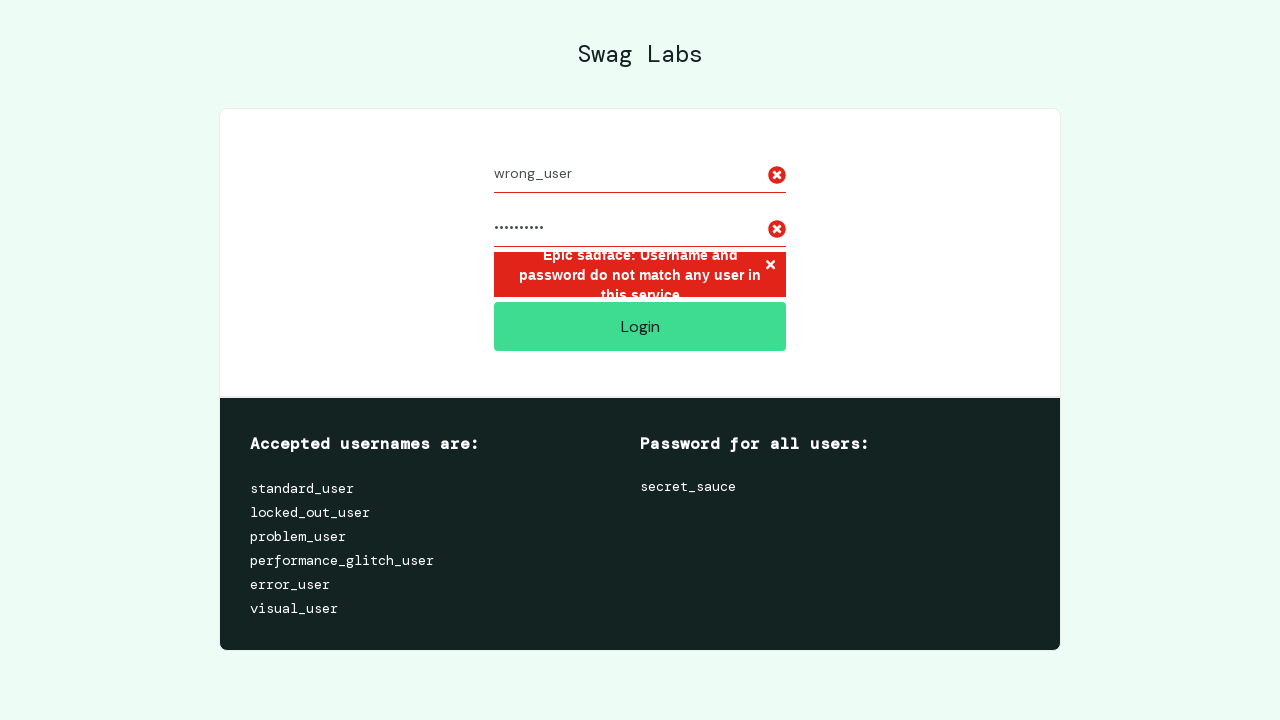